Tests that clicking the "Due" column header sorts the numeric values in ascending order by clicking the header once and verifying the column data is sorted.

Starting URL: http://the-internet.herokuapp.com/tables

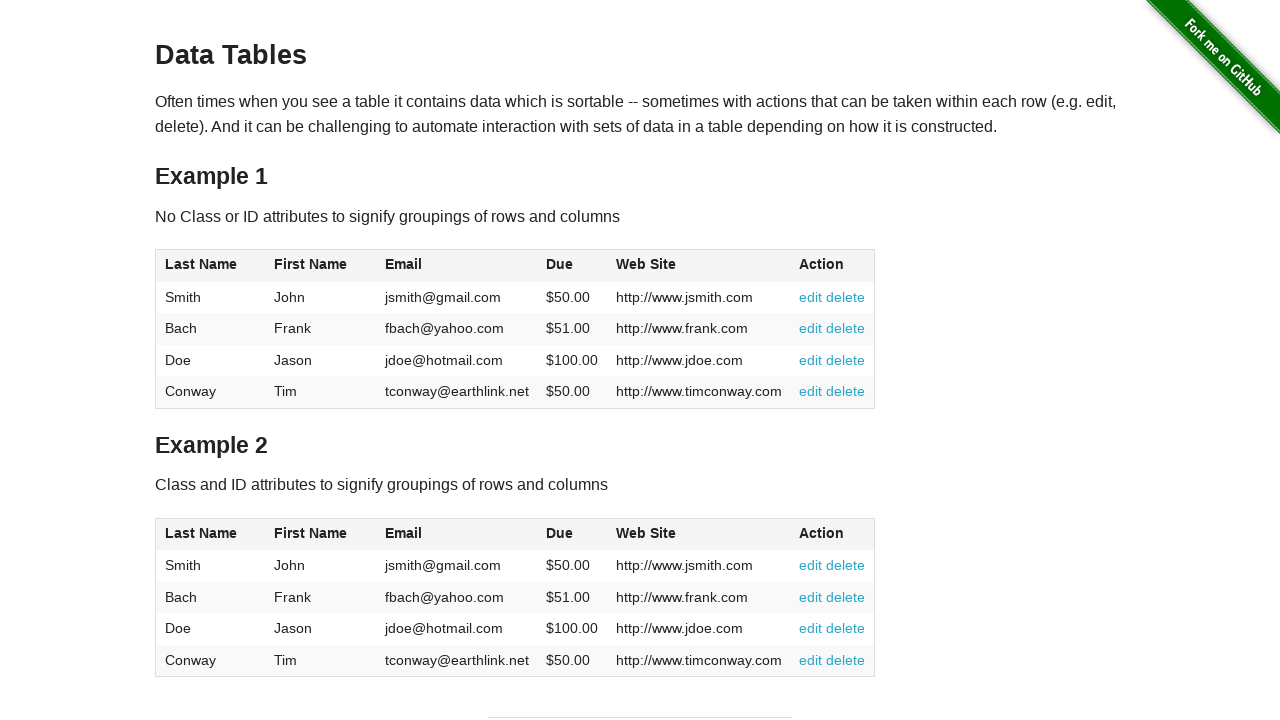

Clicked the 'Due' column header to sort in ascending order at (572, 266) on #table1 thead tr th:nth-of-type(4)
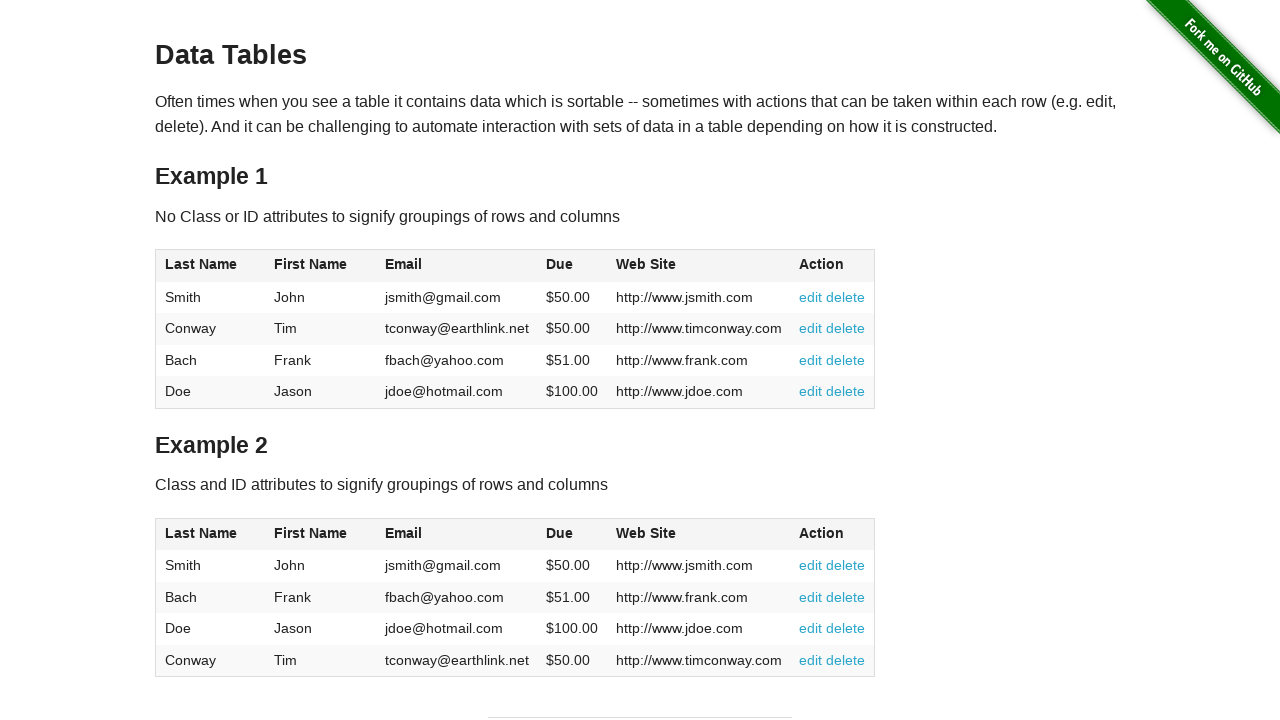

Verified the Due column is present in the table body
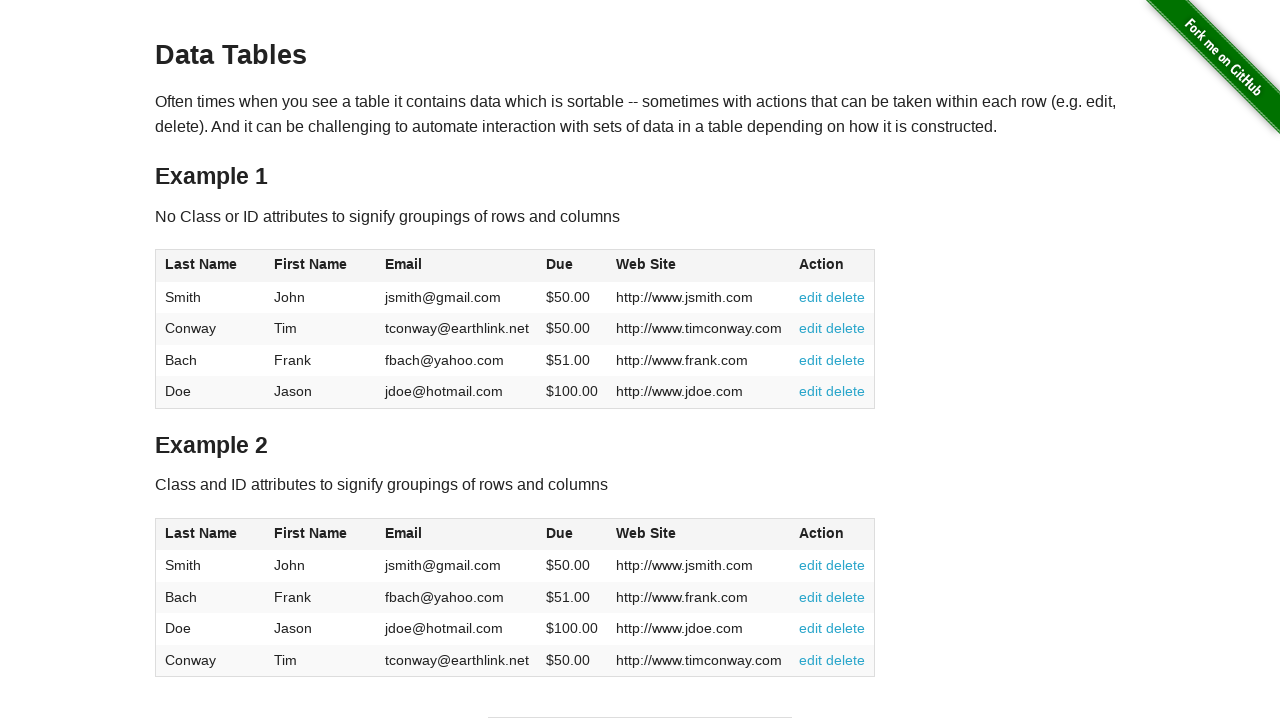

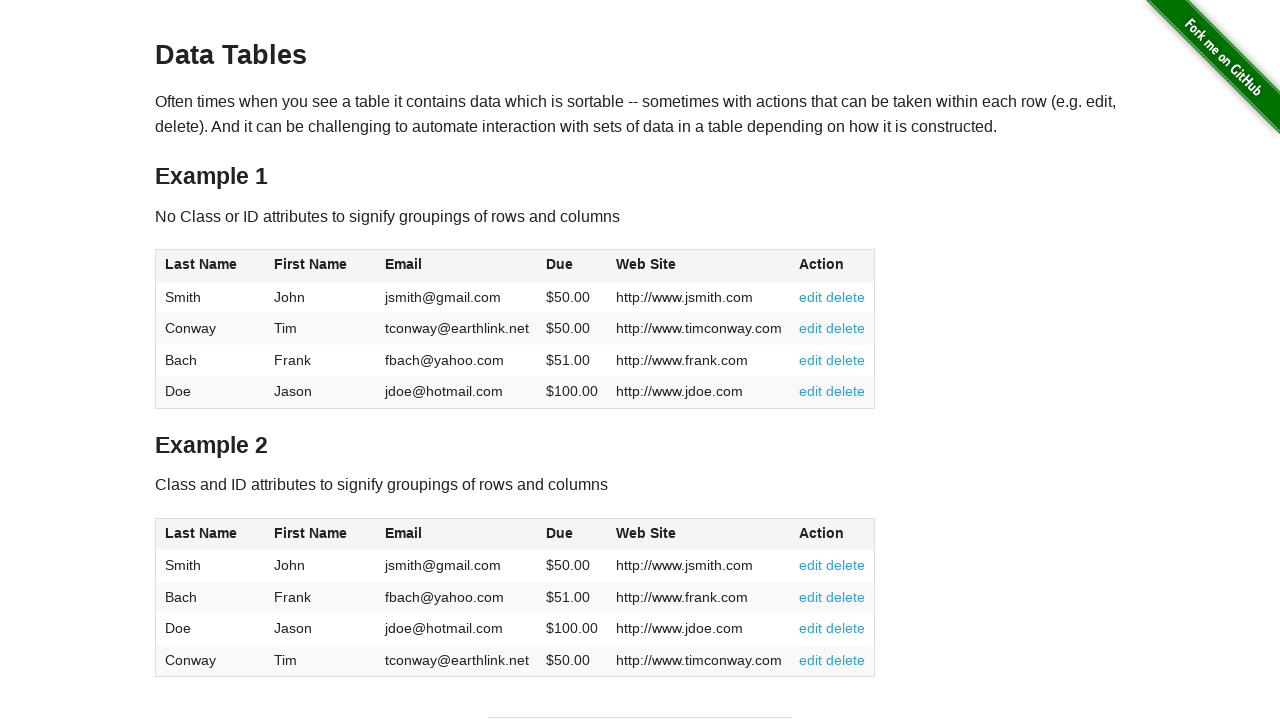